Verifies UI elements on the NextBaseCRM login page including the "Remember me" checkbox label text, "Forgot your password?" link text, and the href attribute of the forgot password link.

Starting URL: https://login1.nextbasecrm.com/

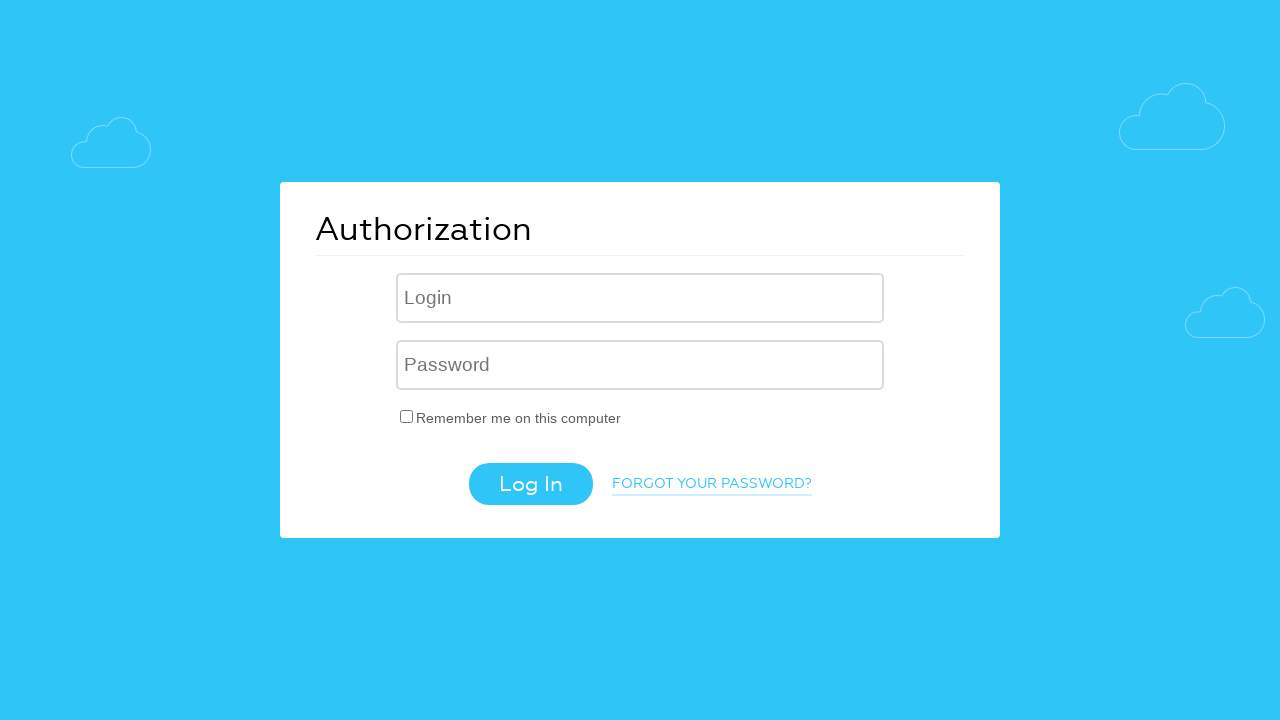

Waited for login page to load - checkbox label selector found
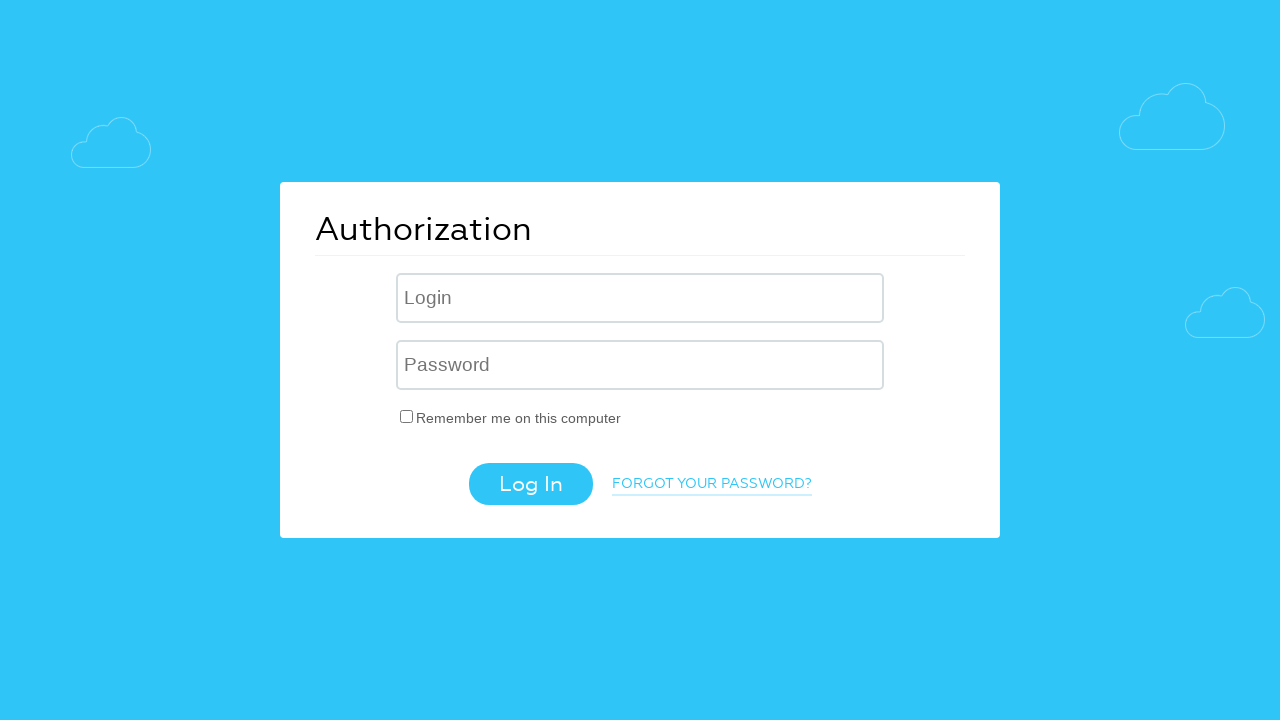

Located the 'Remember me' checkbox label element
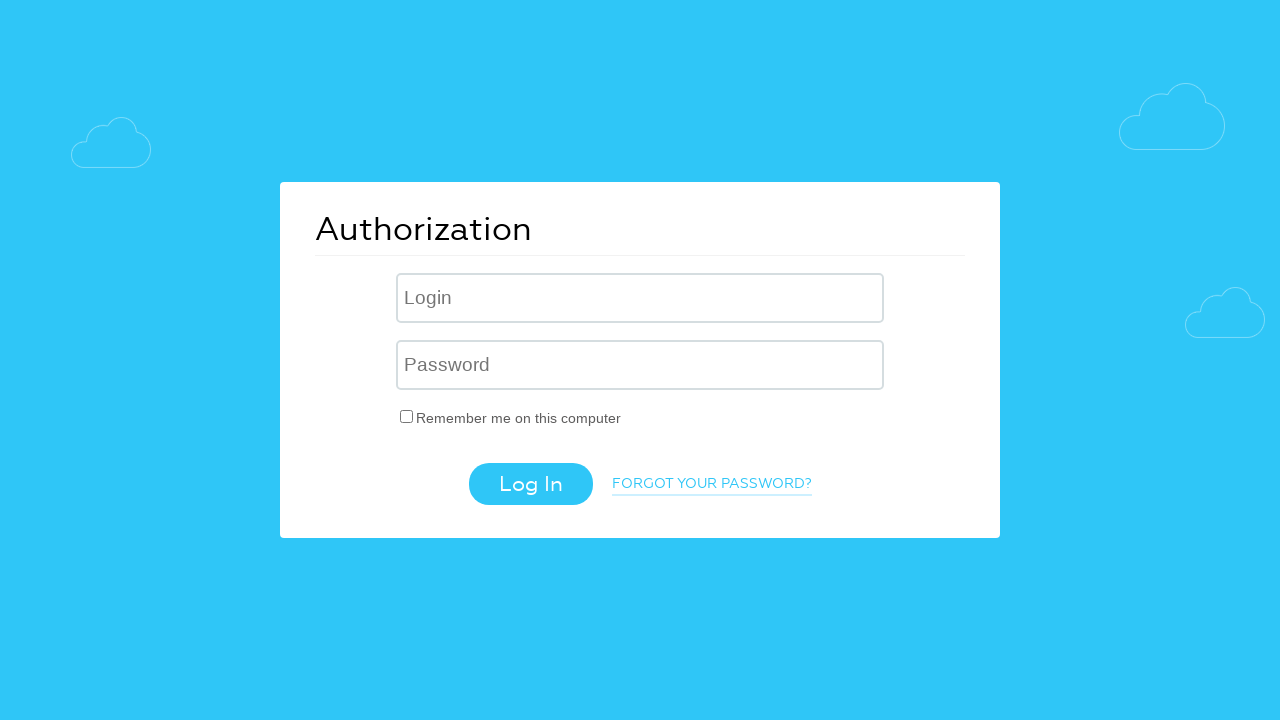

Retrieved 'Remember me' label text: 'Remember me on this computer'
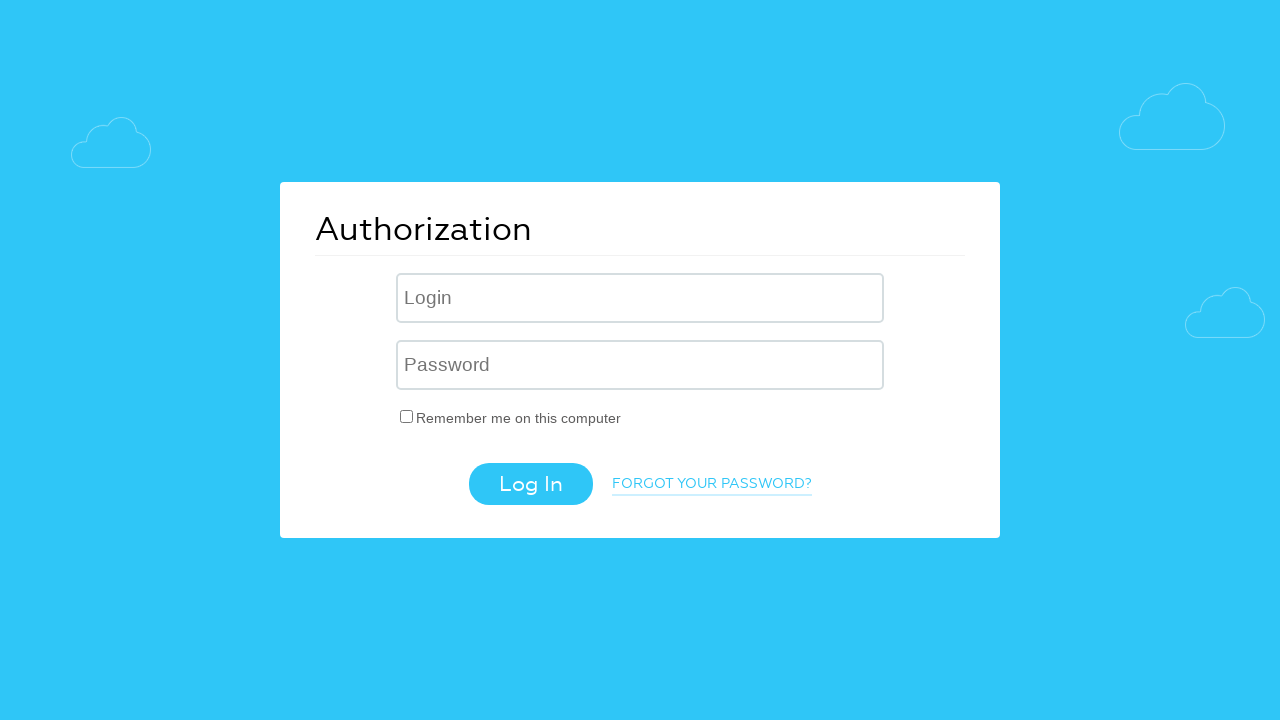

Verified 'Remember me' label text matches expected value
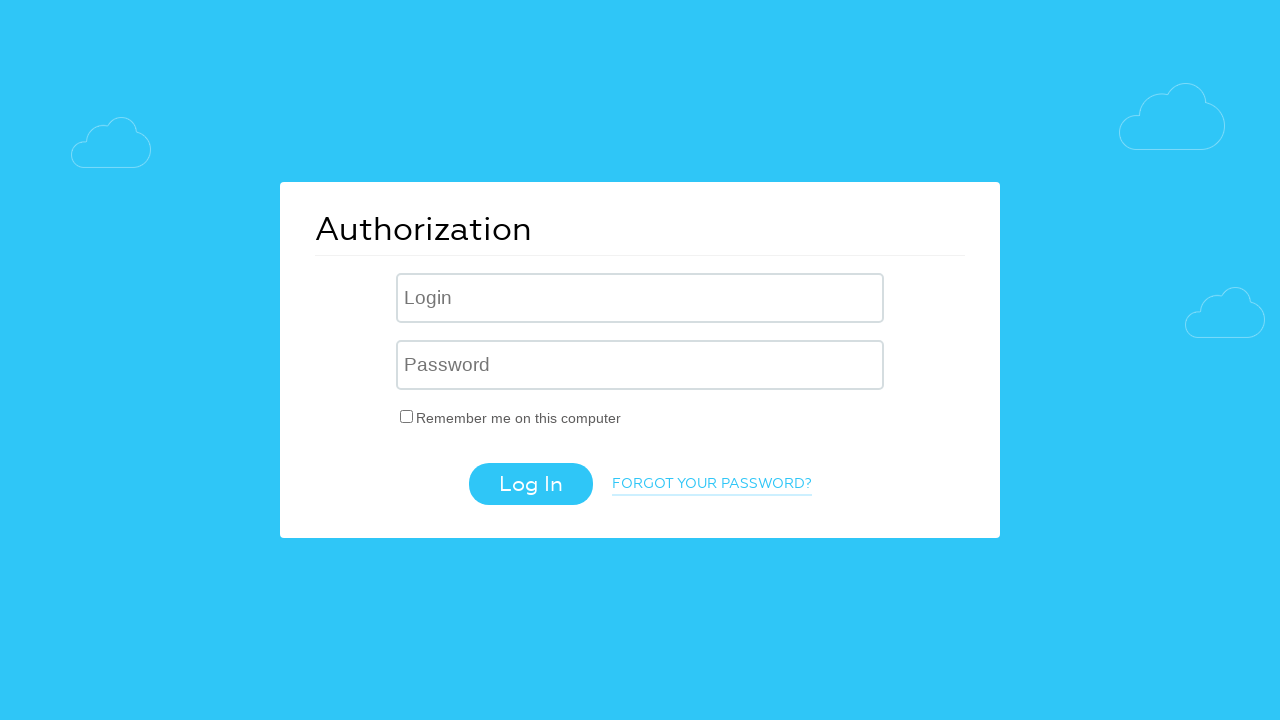

Located the 'Forgot your password?' link element
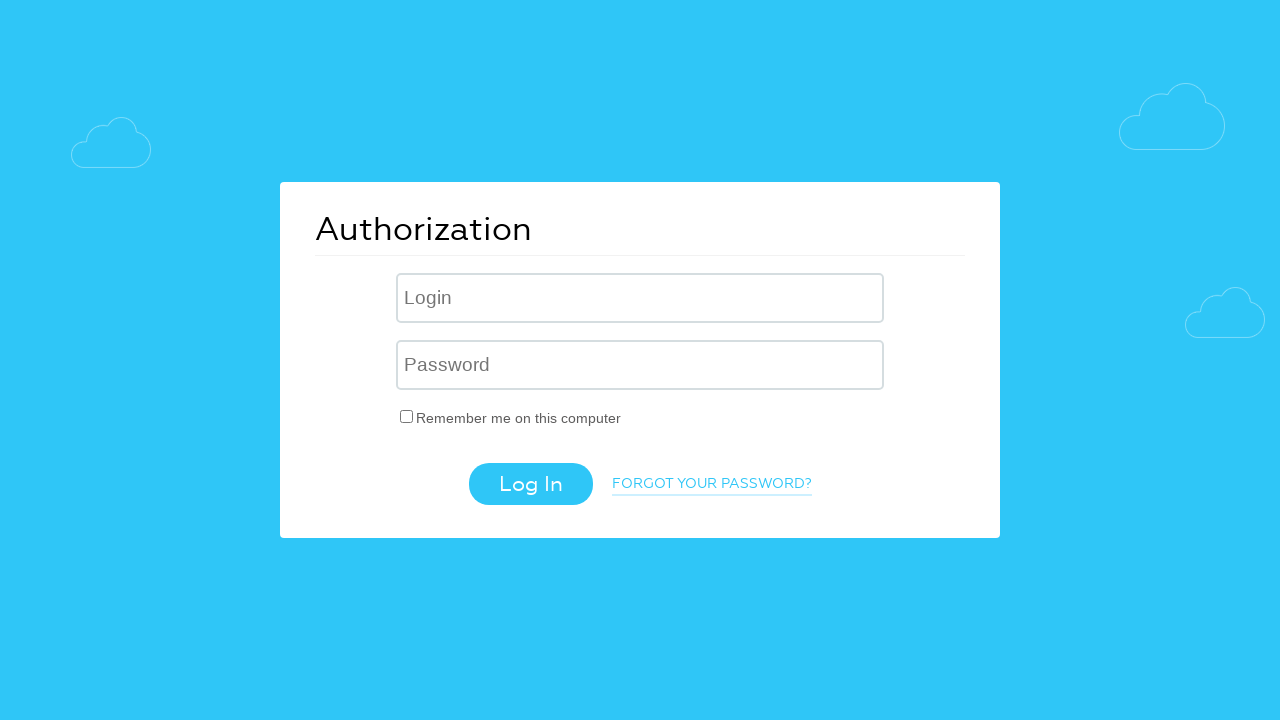

Retrieved 'Forgot your password?' link text: 'Forgot your password?'
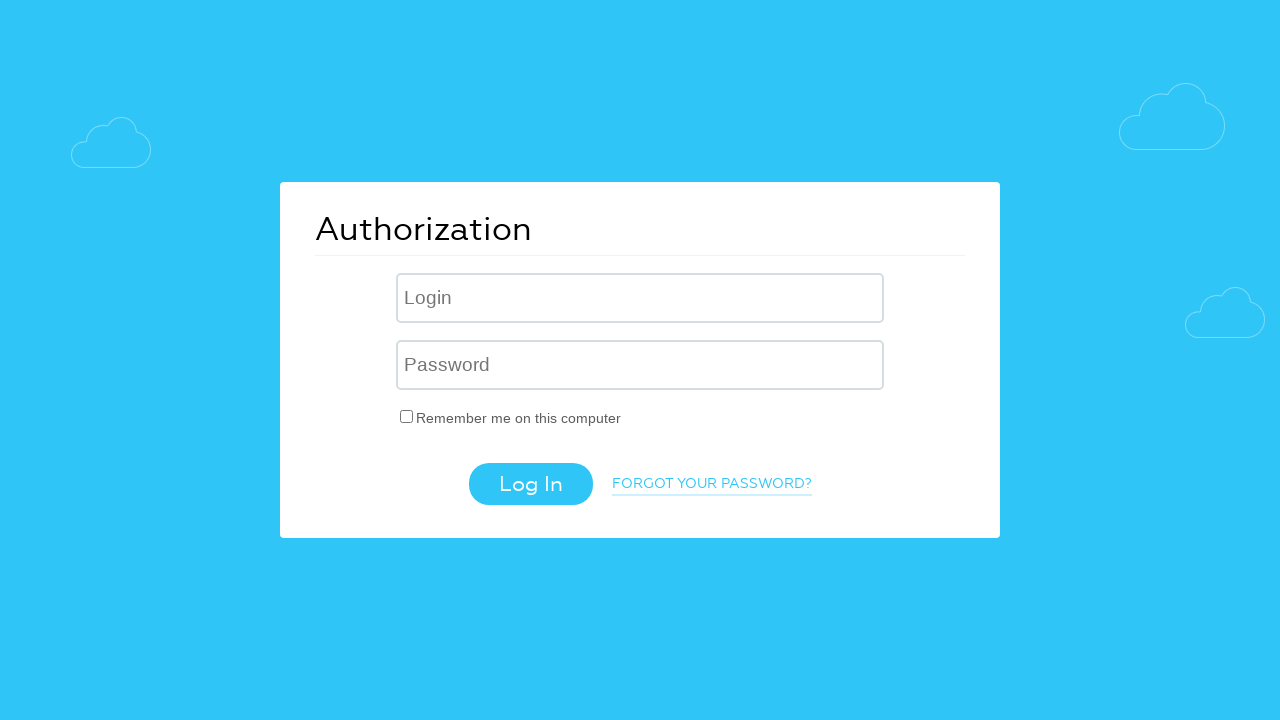

Verified 'Forgot your password?' link text matches expected value
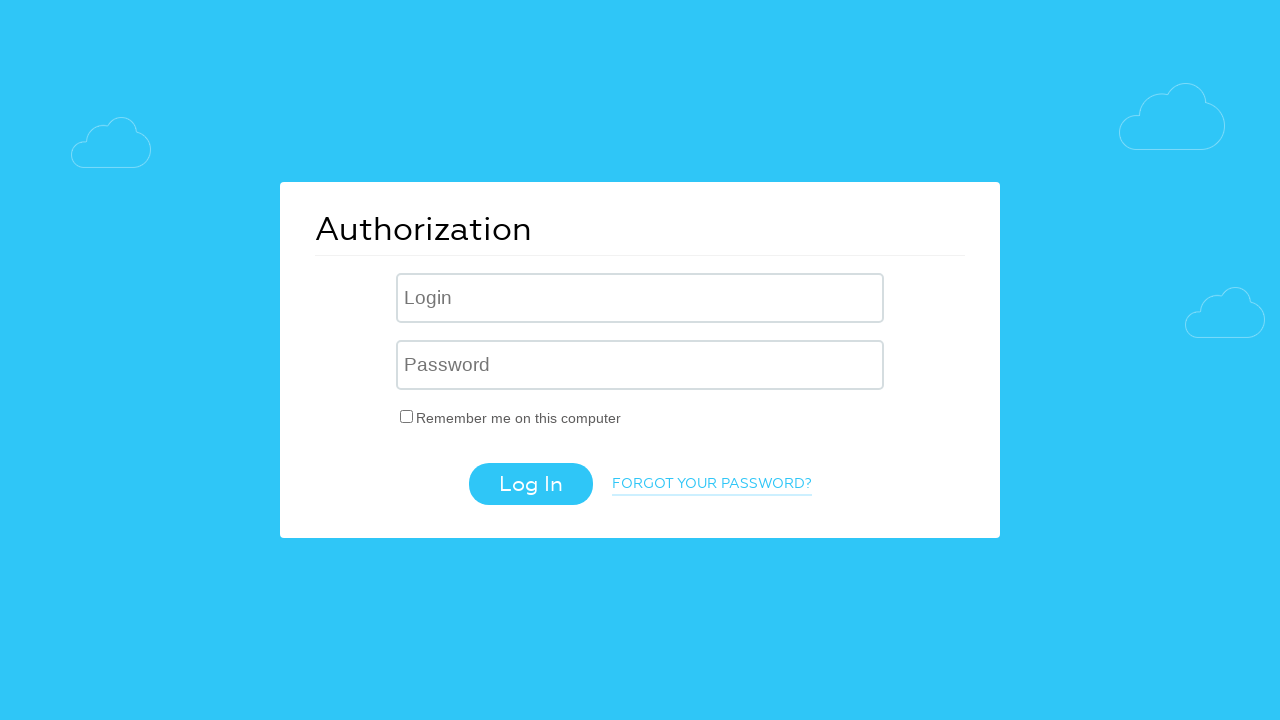

Retrieved 'Forgot your password?' link href attribute: '/?forgot_password=yes'
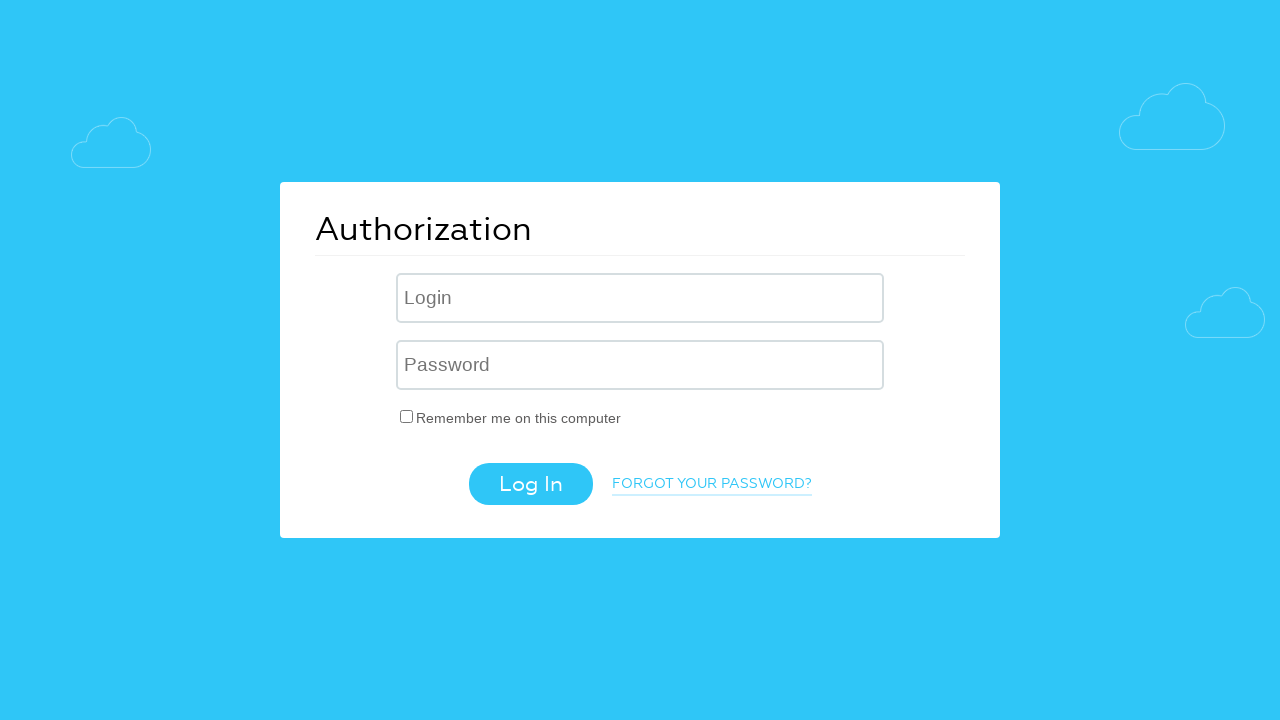

Verified href attribute contains 'forgot_password=yes'
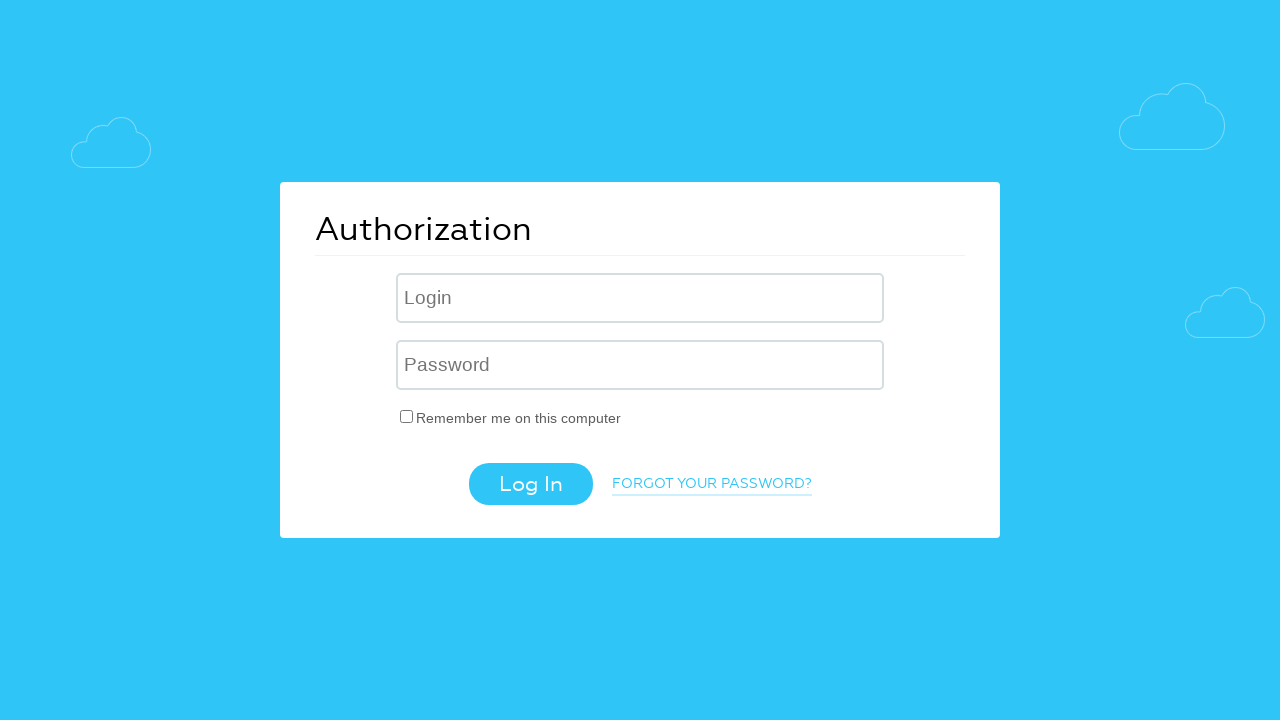

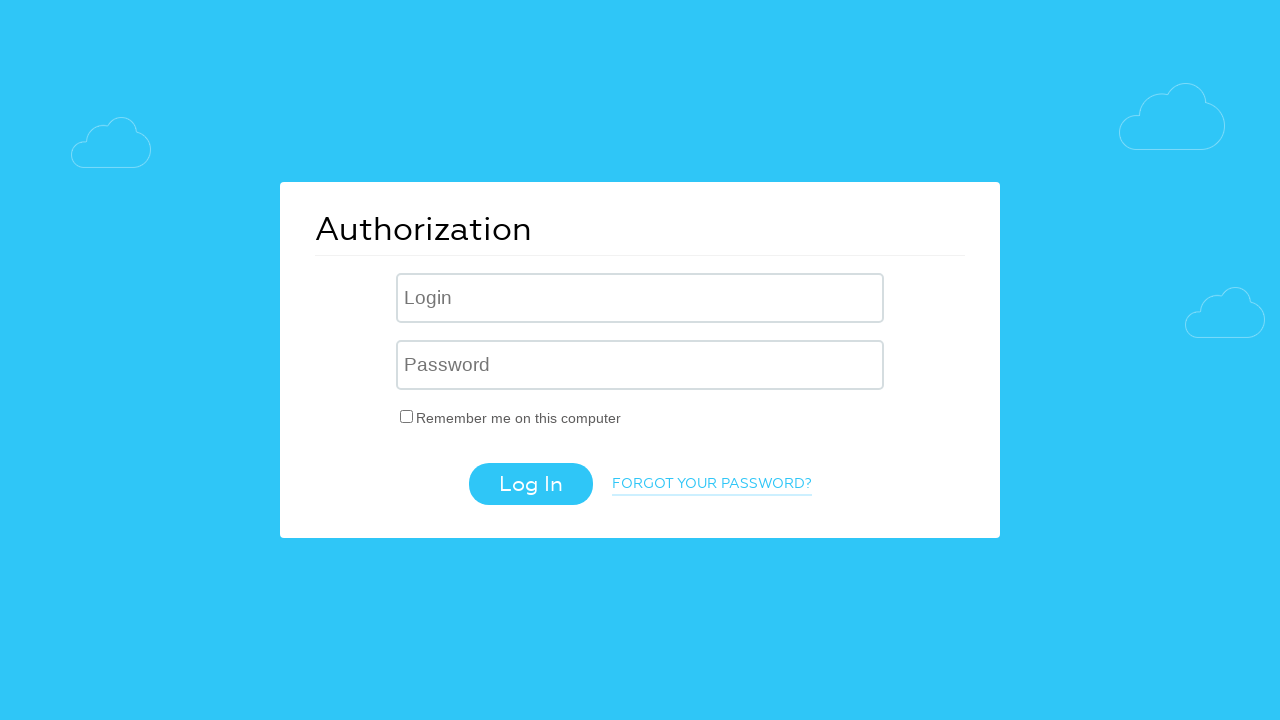